Tests child window handling by clicking a link that opens a new window, switching to the child window to extract an email address from the page content, then switching back to the parent window and filling a form field with the extracted email.

Starting URL: https://rahulshettyacademy.com/loginpagePractise/#

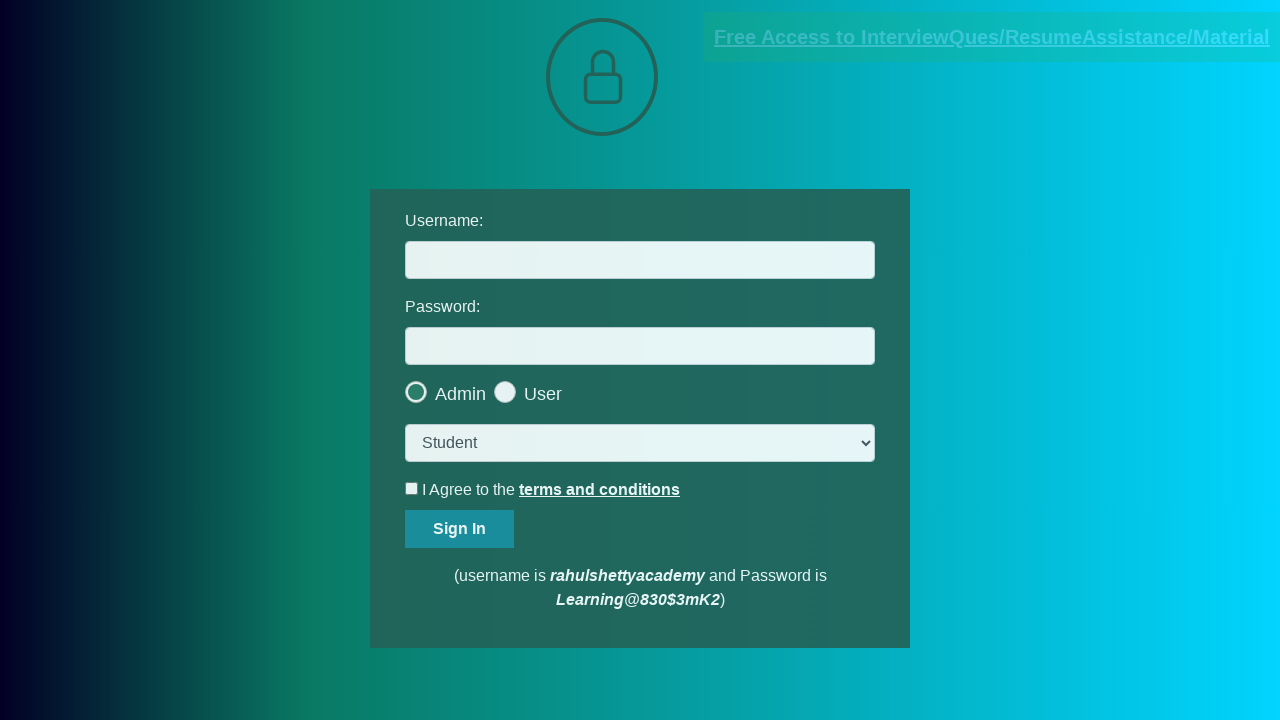

Clicked blinking text link to open child window at (992, 37) on .blinkingText
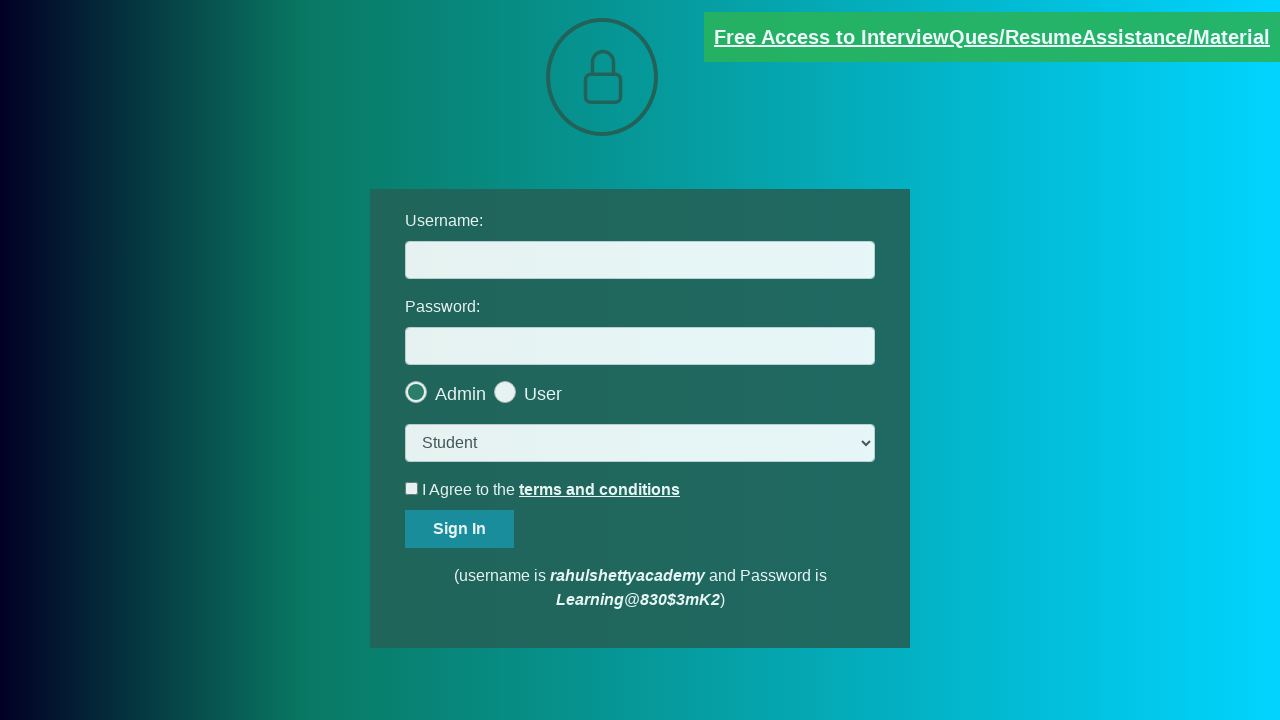

Child window opened and reference obtained
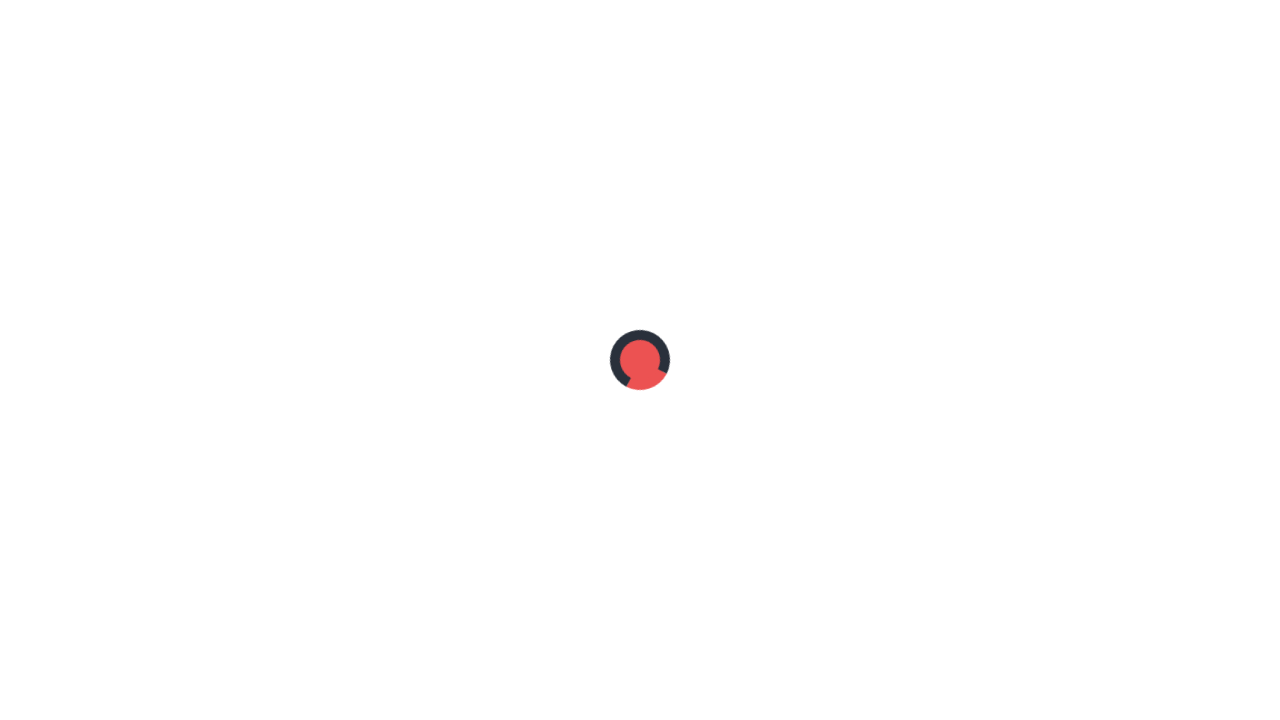

Waited for email paragraph element to load in child window
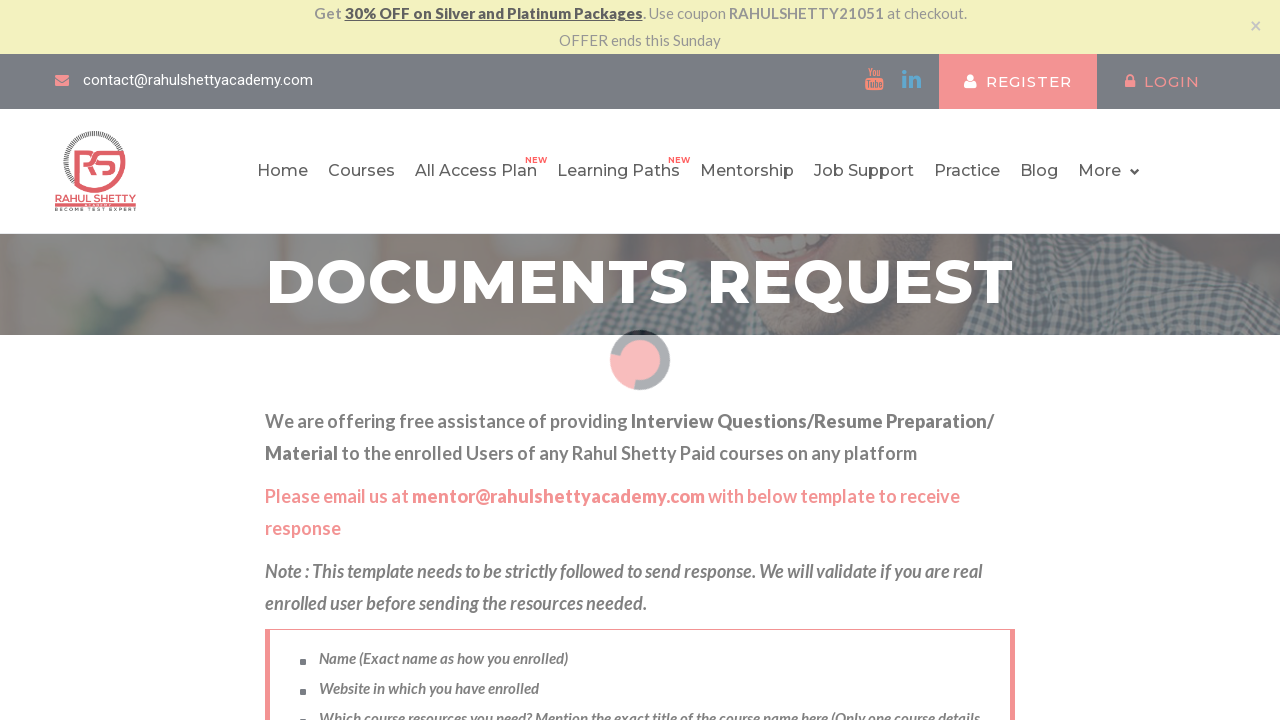

Retrieved text content from email paragraph in child window
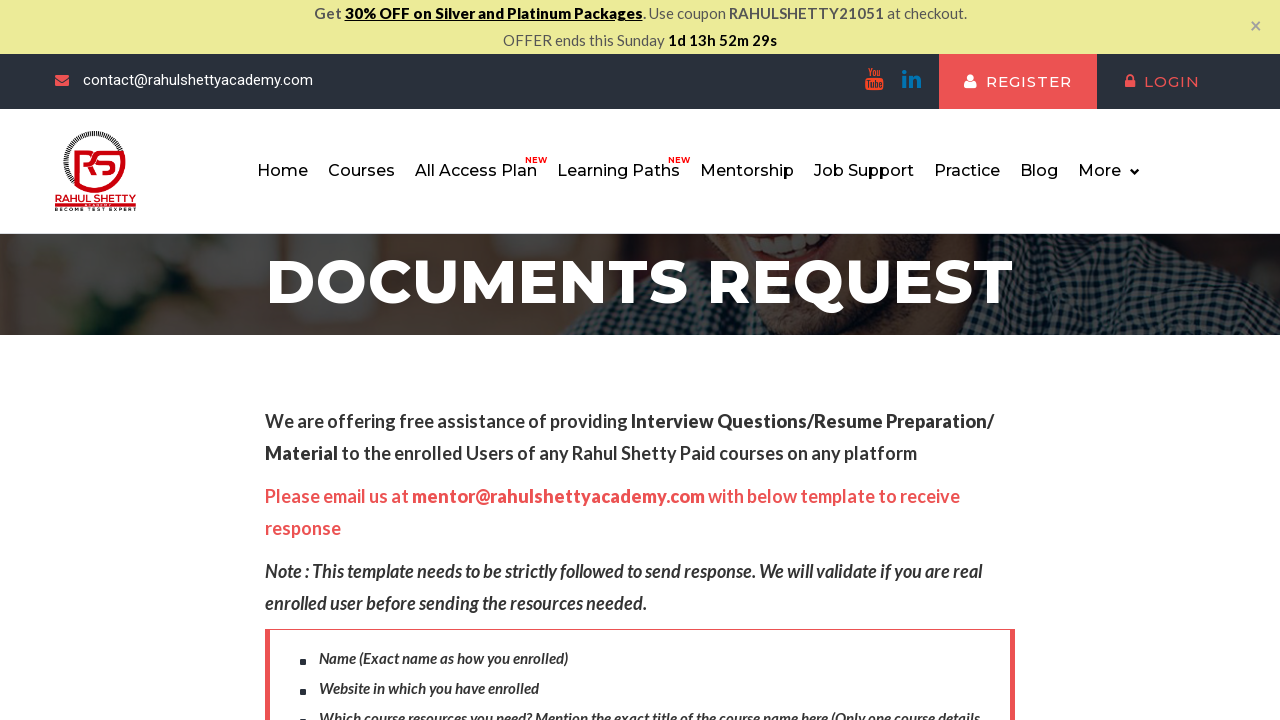

Extracted email address: mentor@rahulshettyacademy.com
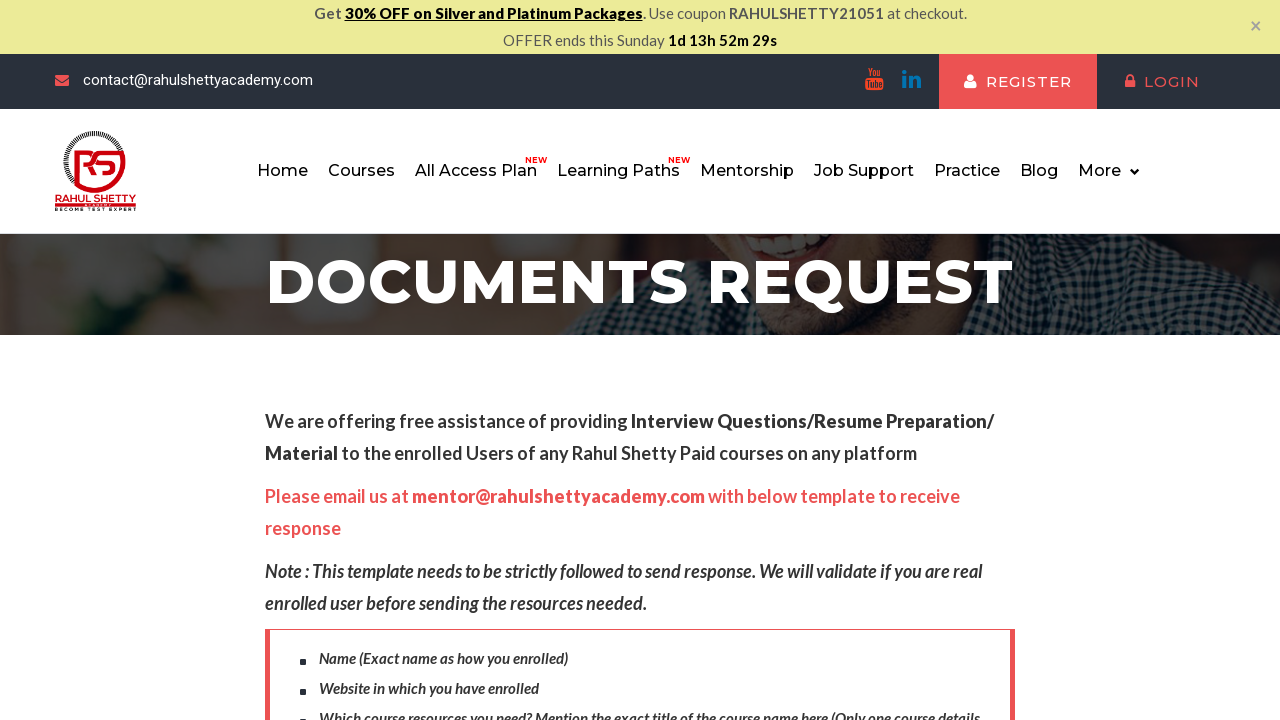

Closed child window
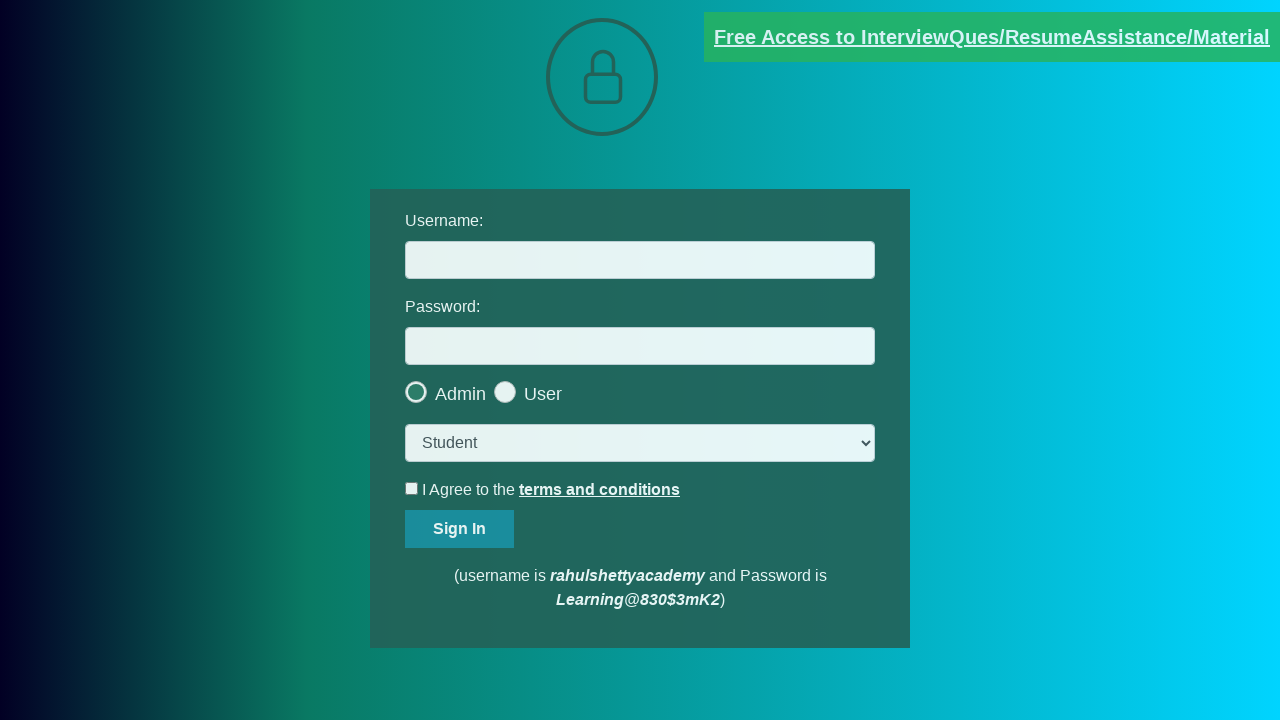

Filled username field with extracted email: mentor@rahulshettyacademy.com on #username
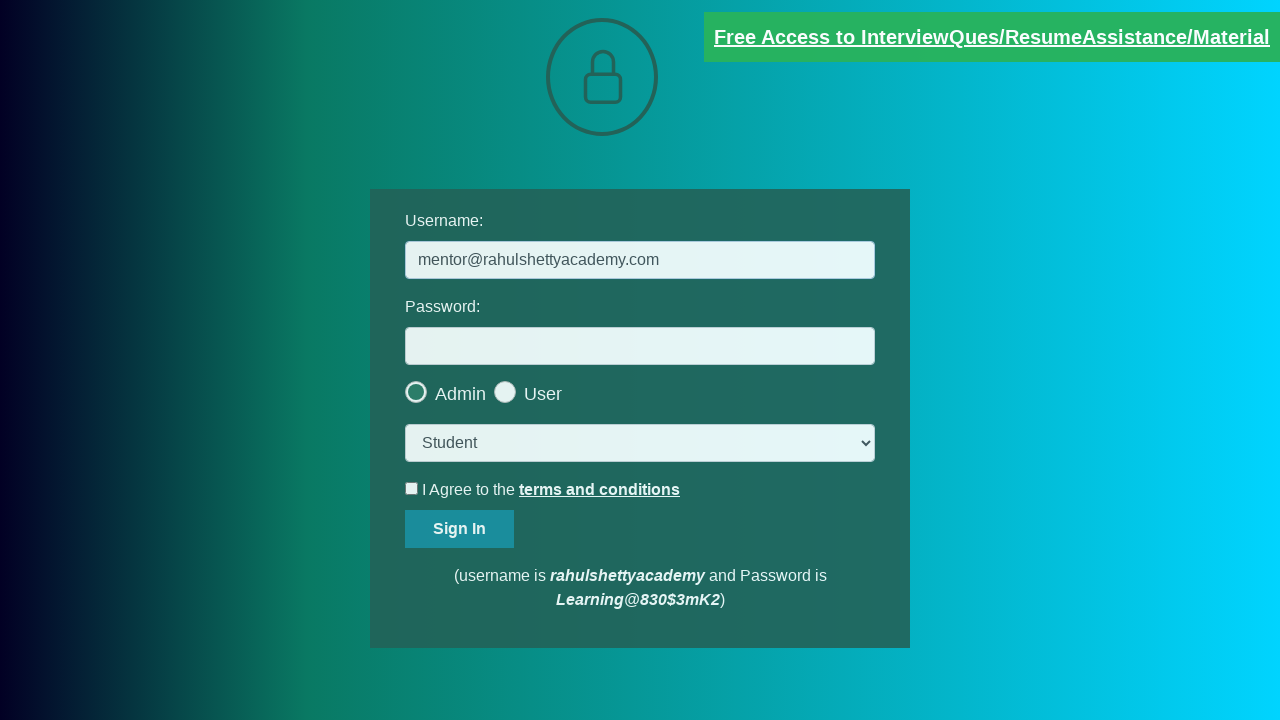

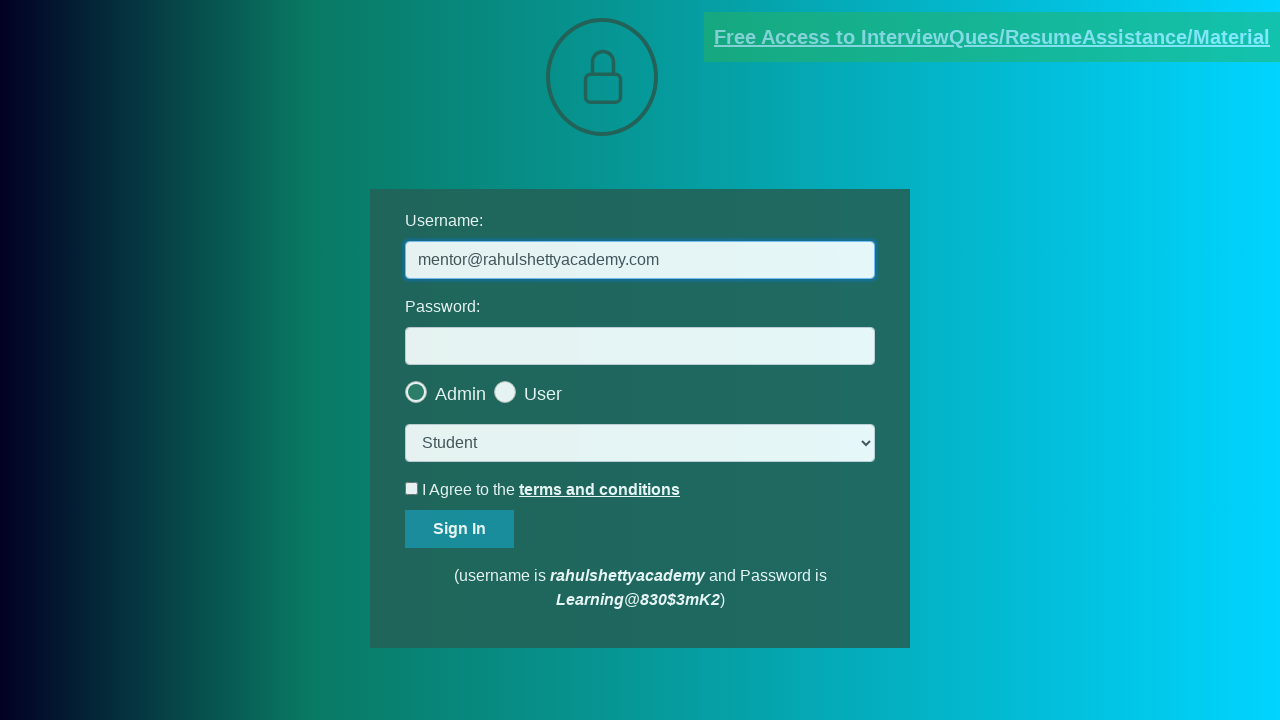